Tests page scrolling functionality by scrolling to the bottom of the page and then back to the top using JavaScript execution.

Starting URL: https://testautomationpractice.blogspot.com/

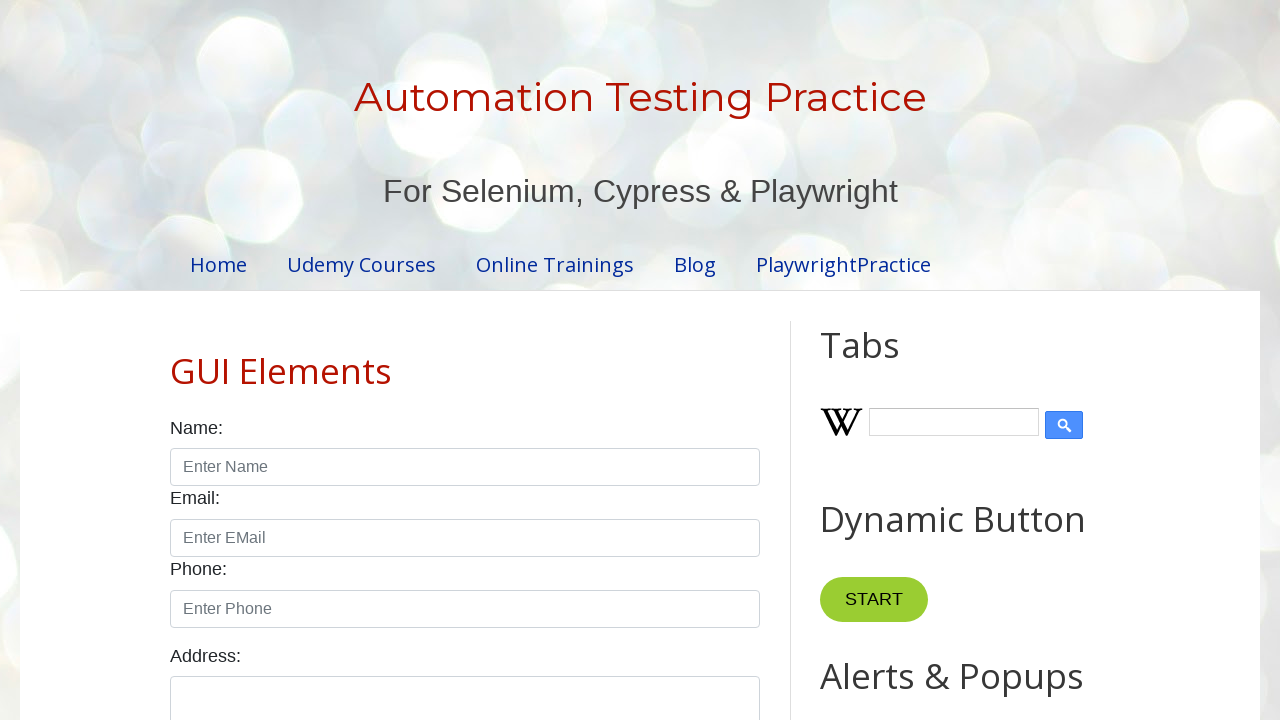

Scrolled to the bottom of the page
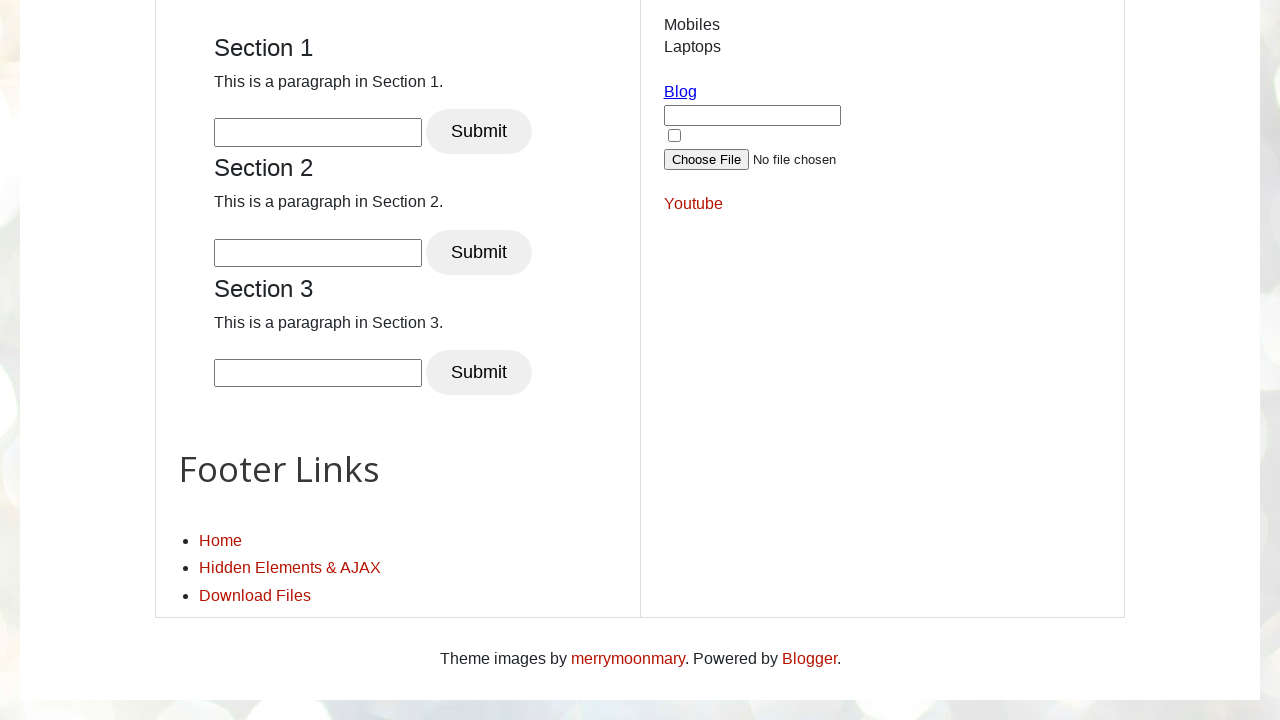

Waited 2 seconds to observe the scroll
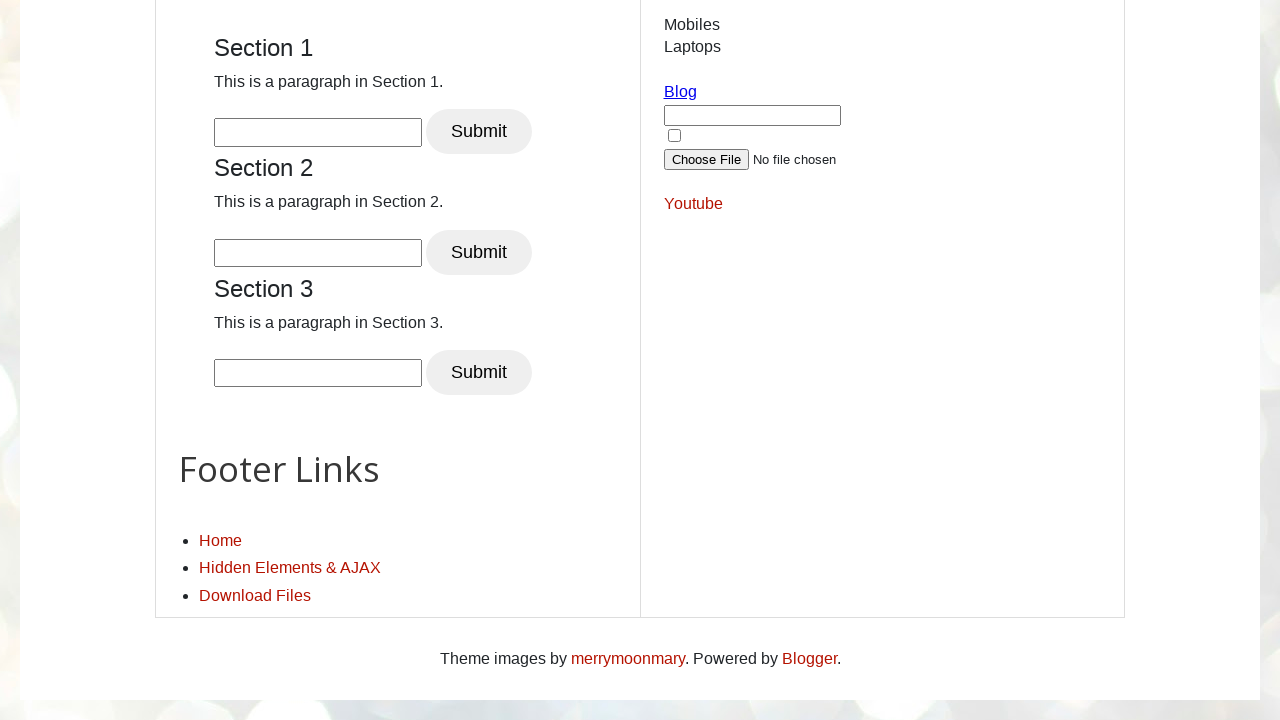

Scrolled back to the top of the page
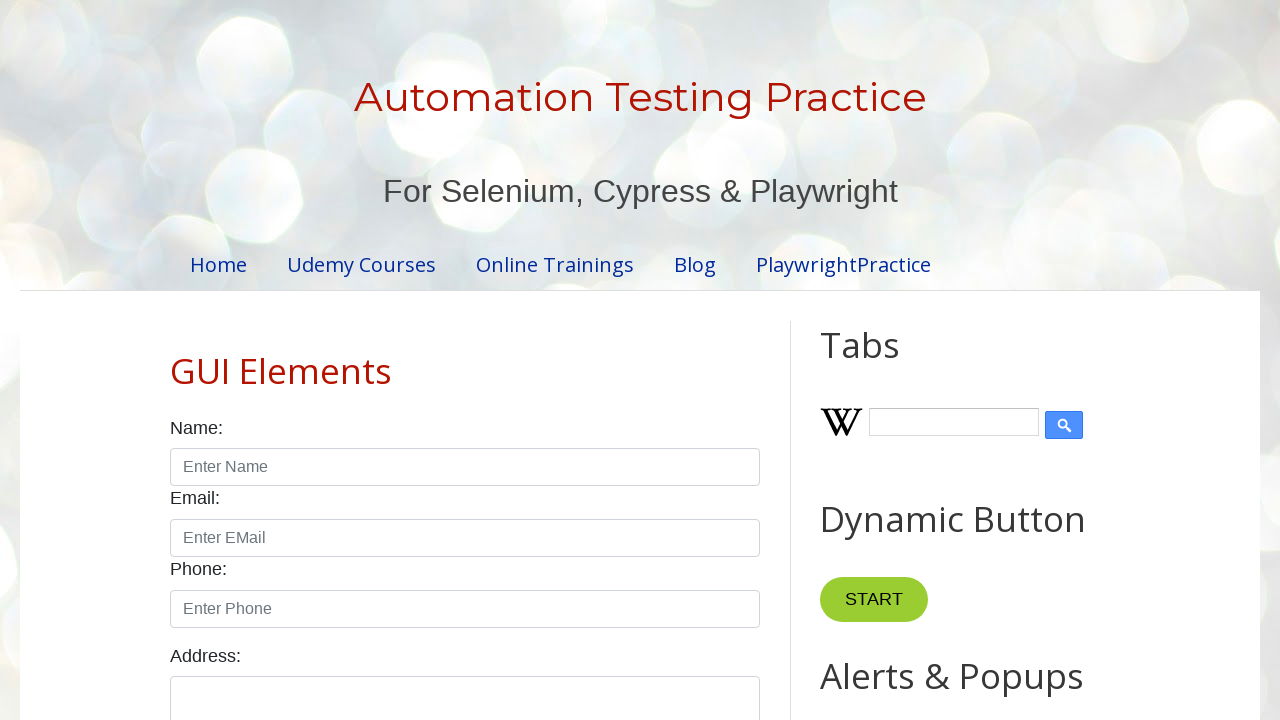

Waited 1 second for scroll to complete
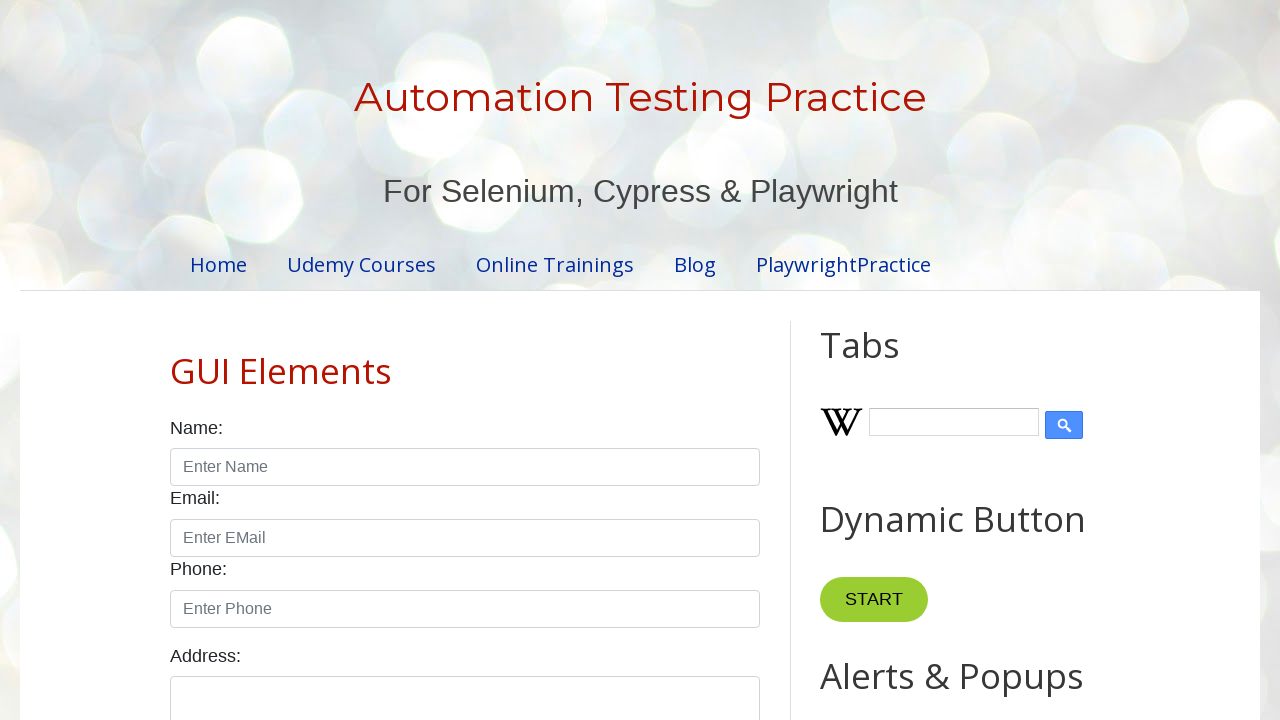

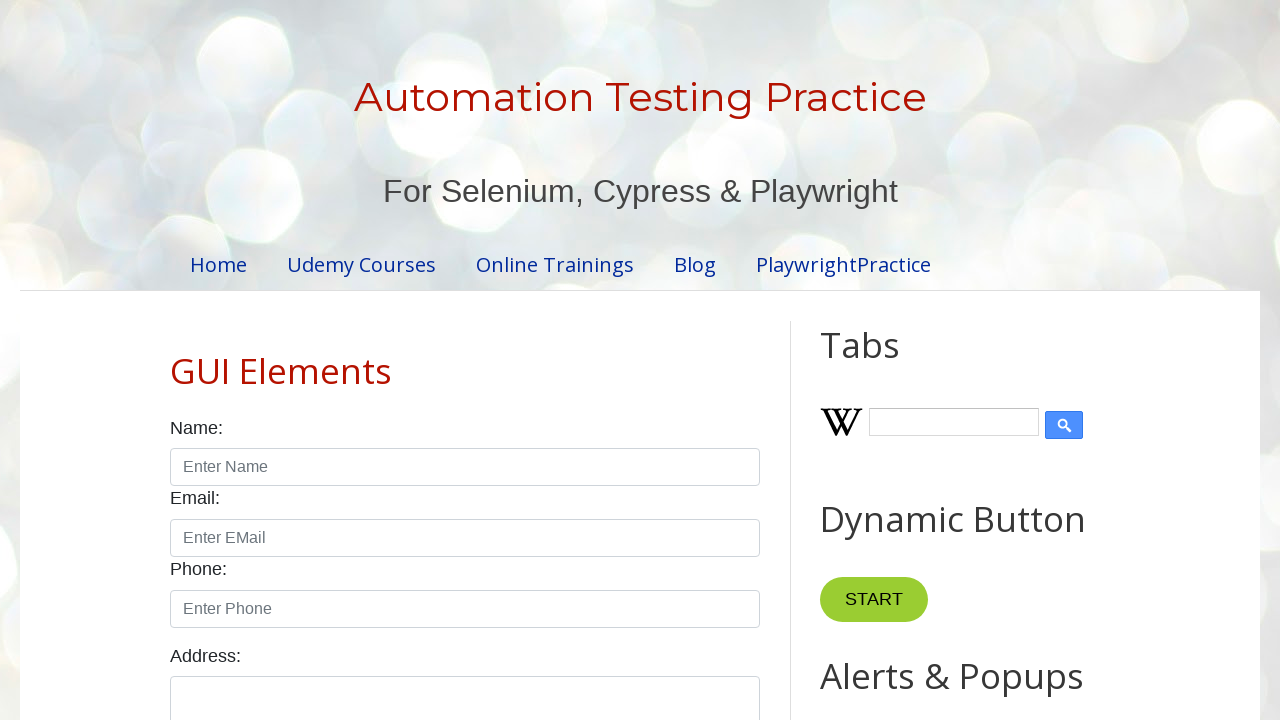